Tests drag and drop functionality by moving element A to element B's position

Starting URL: https://the-internet.herokuapp.com/drag_and_drop

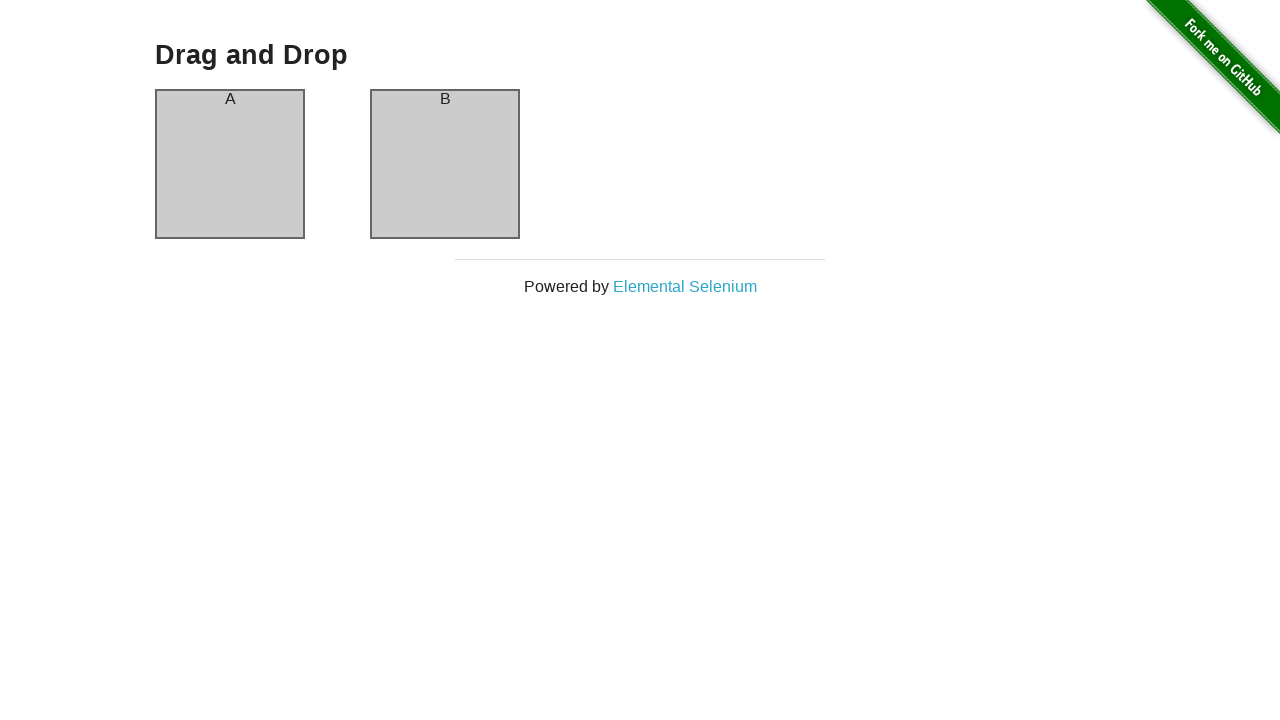

Located column A element for drag and drop
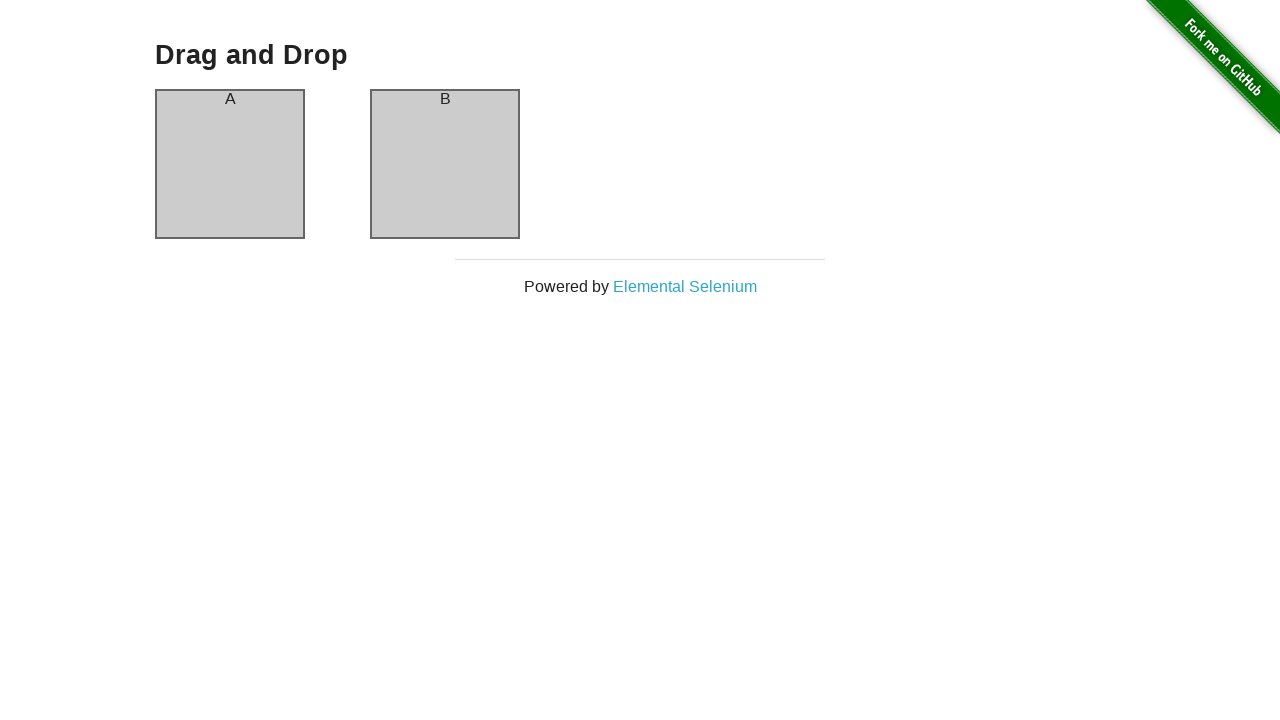

Located column B element as drop target
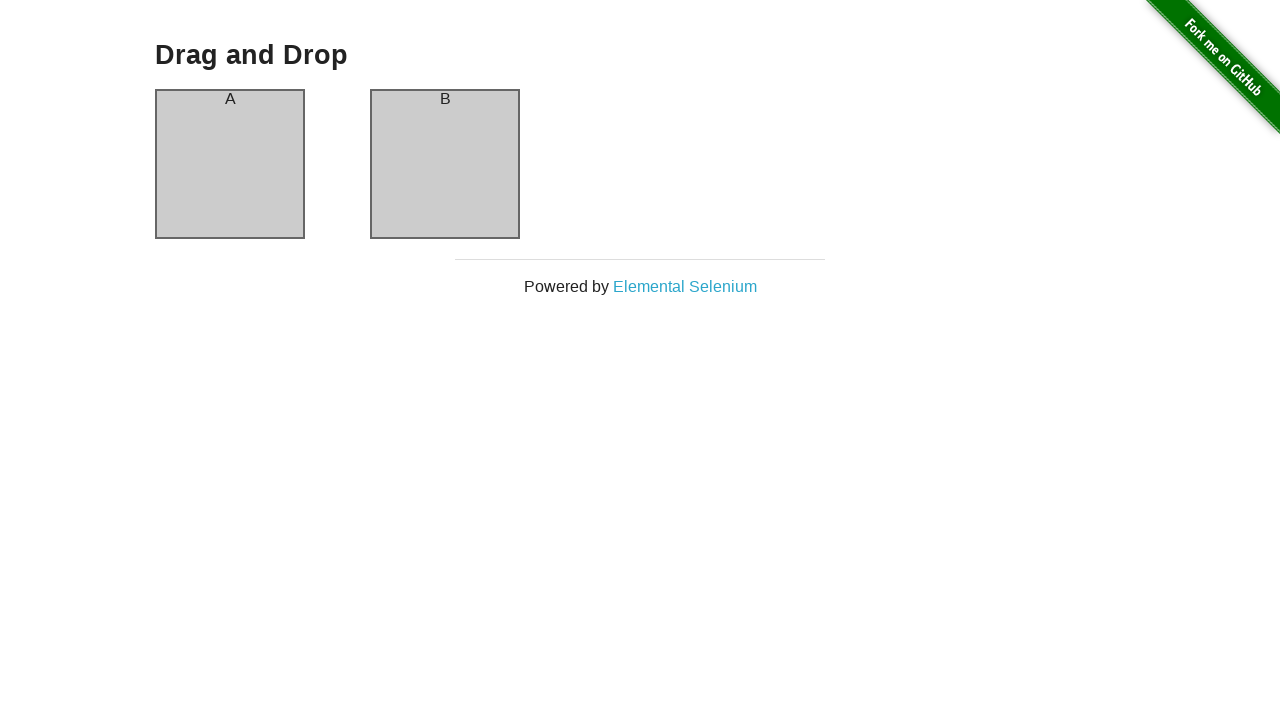

Dragged column A to column B position at (445, 164)
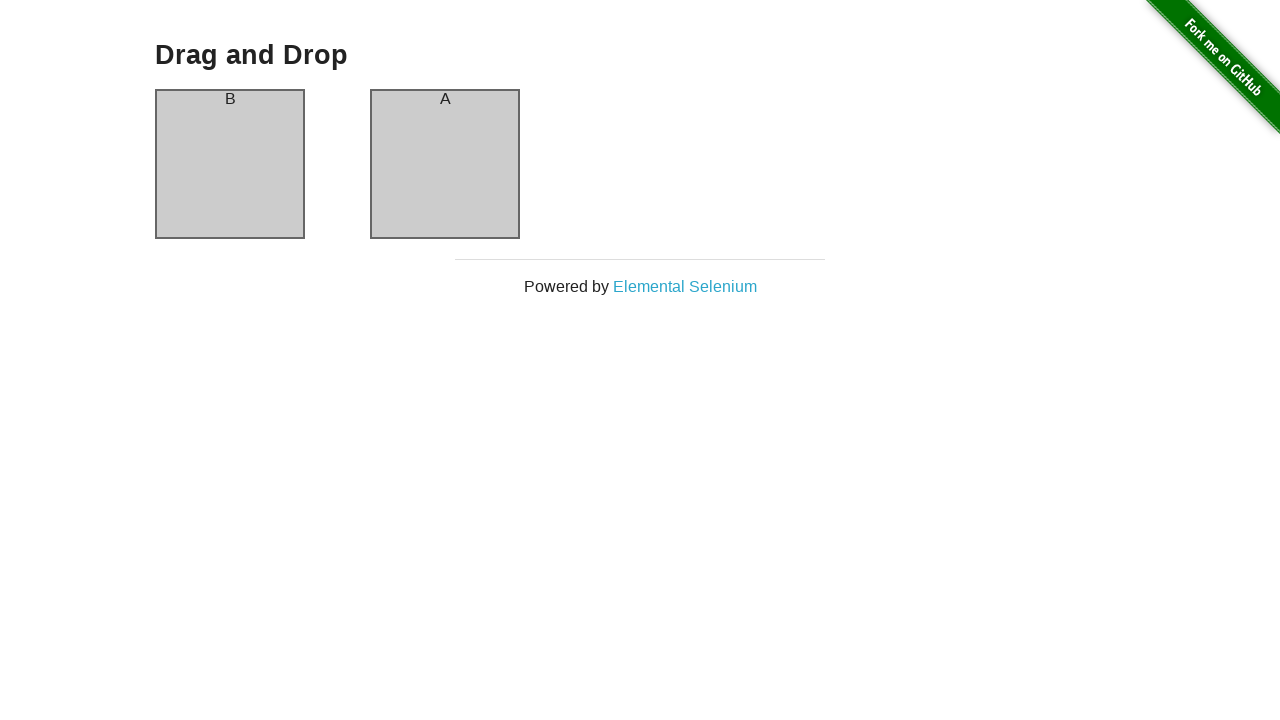

Waited for drag and drop animation to complete
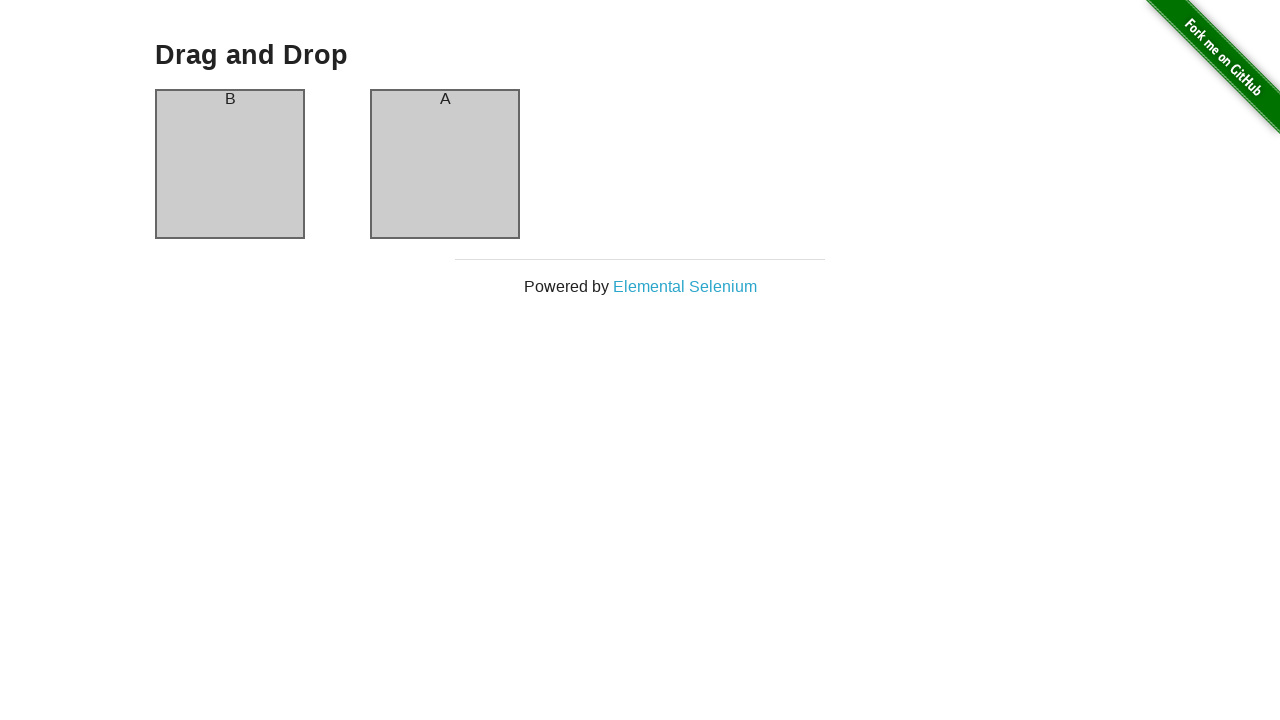

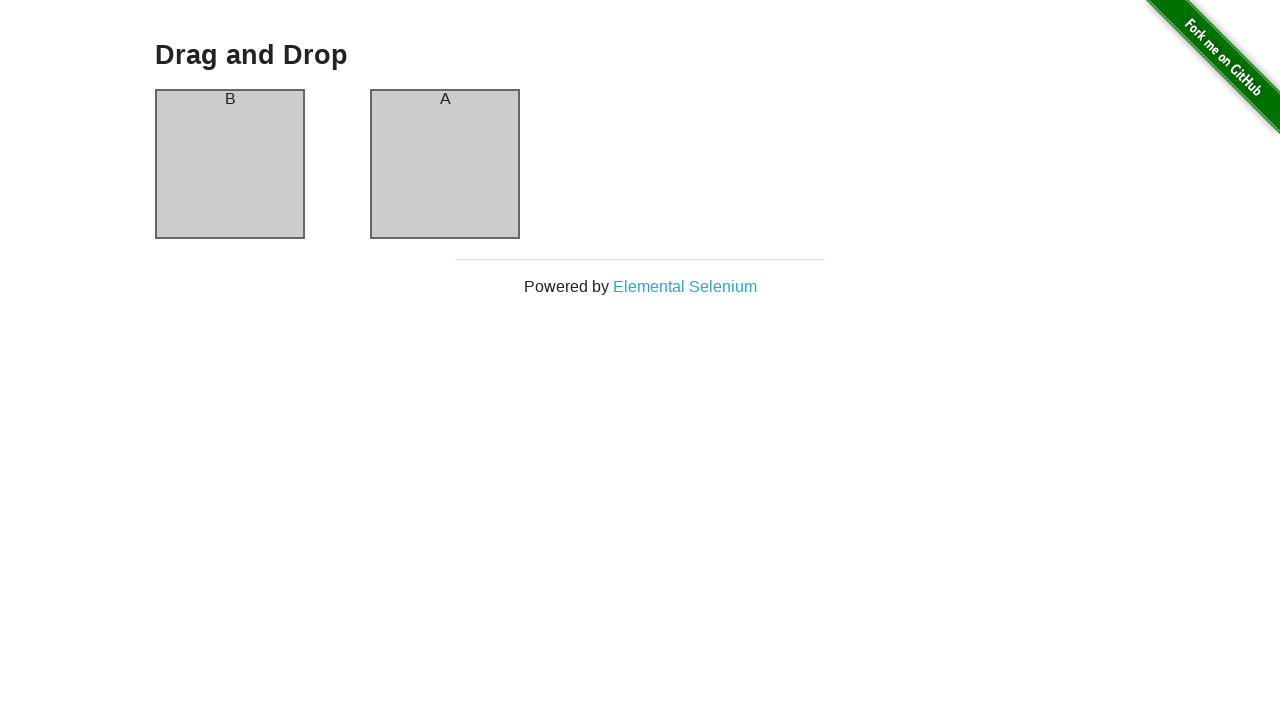